Tests the Selenium documentation search functionality by clicking the search icon, entering a search query for "selenium java", and waiting for search results to appear.

Starting URL: https://www.selenium.dev/

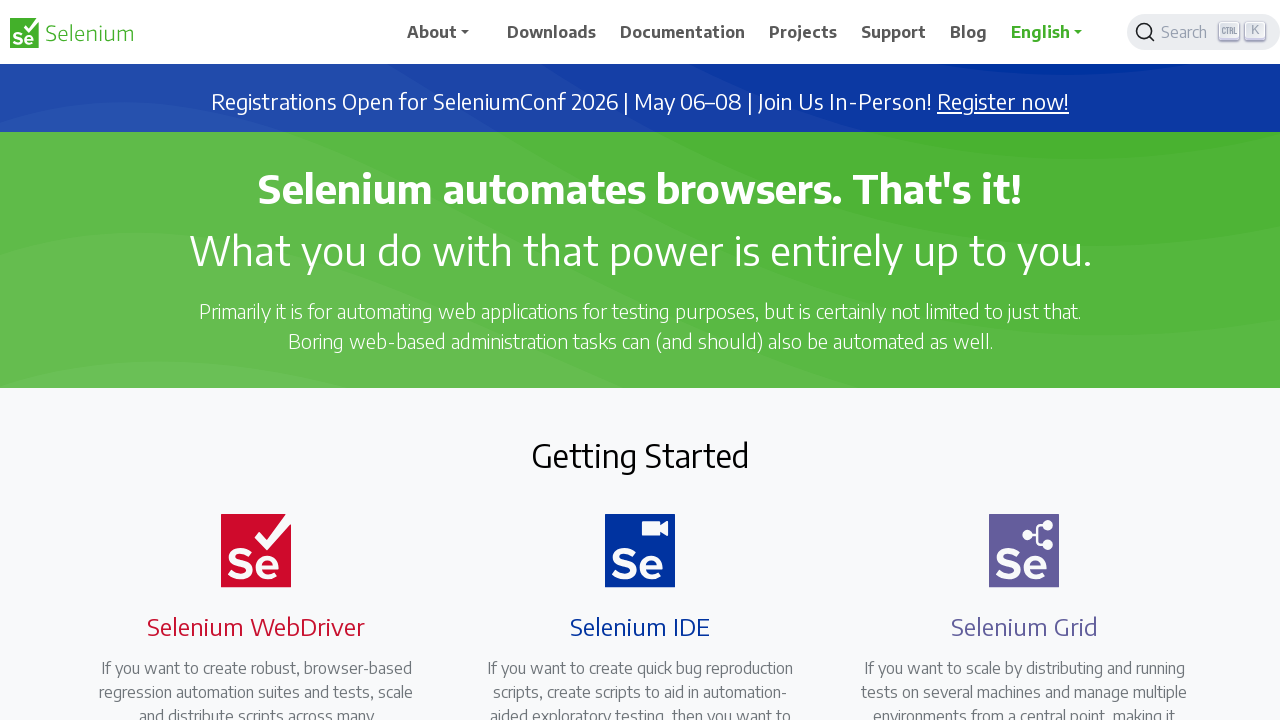

Clicked search icon to open search modal at (1145, 32) on .DocSearch-Search-Icon
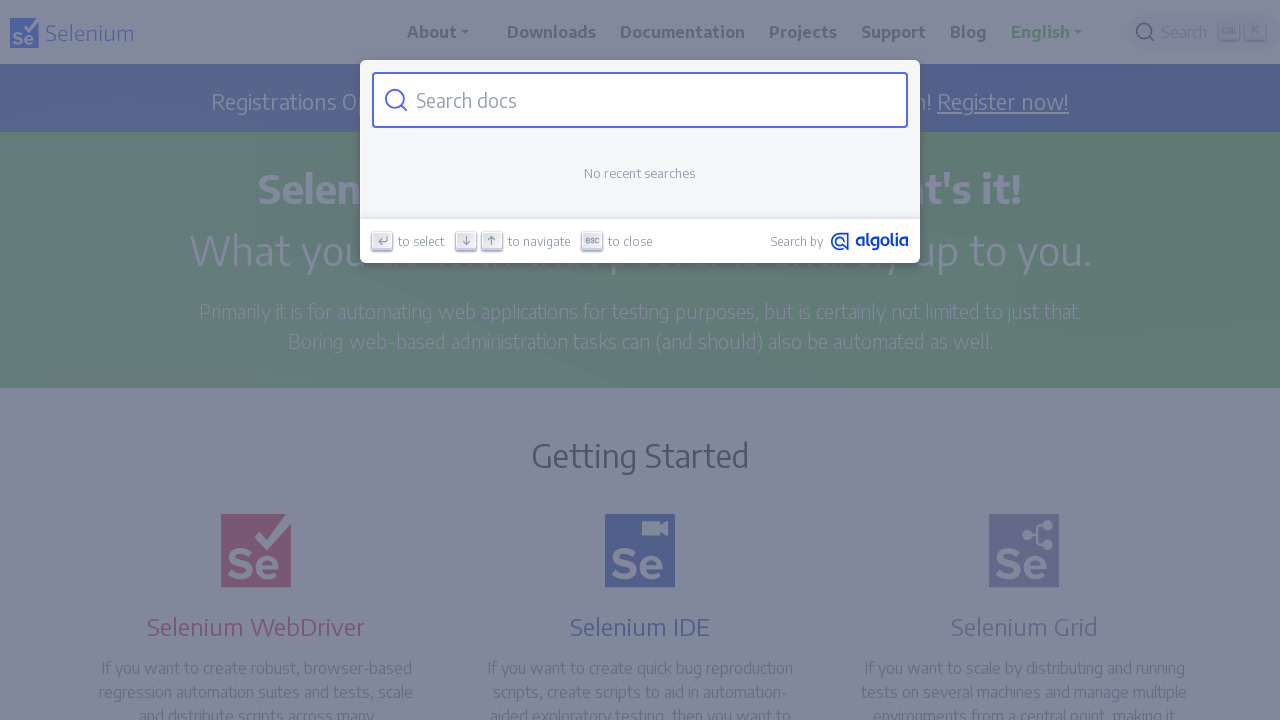

Entered search query 'selenium java' in search field on .DocSearch-Input
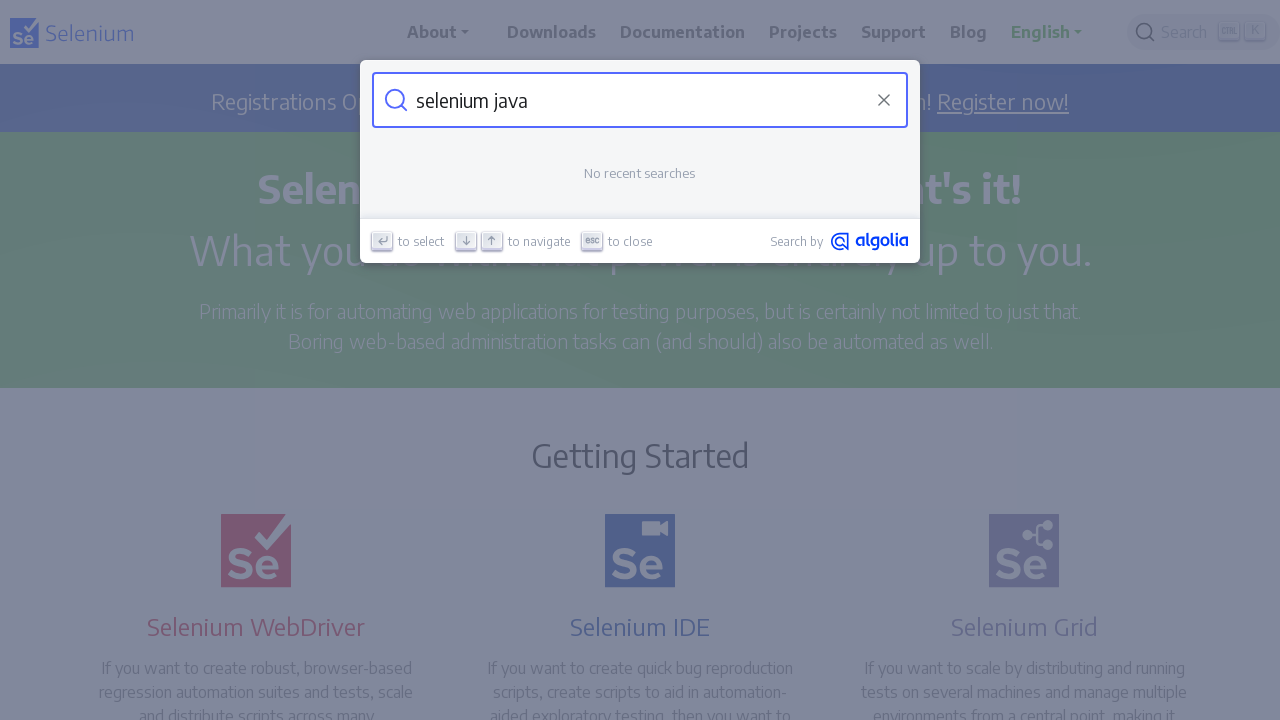

Search results appeared for 'selenium java'
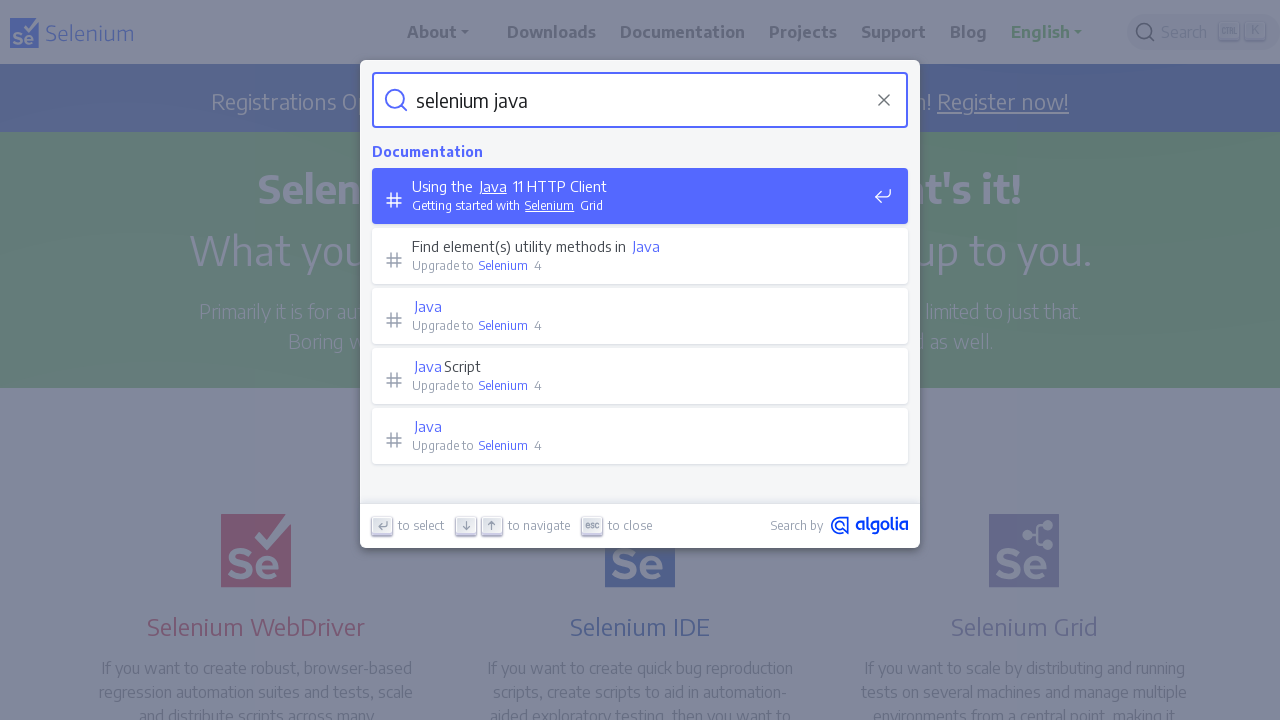

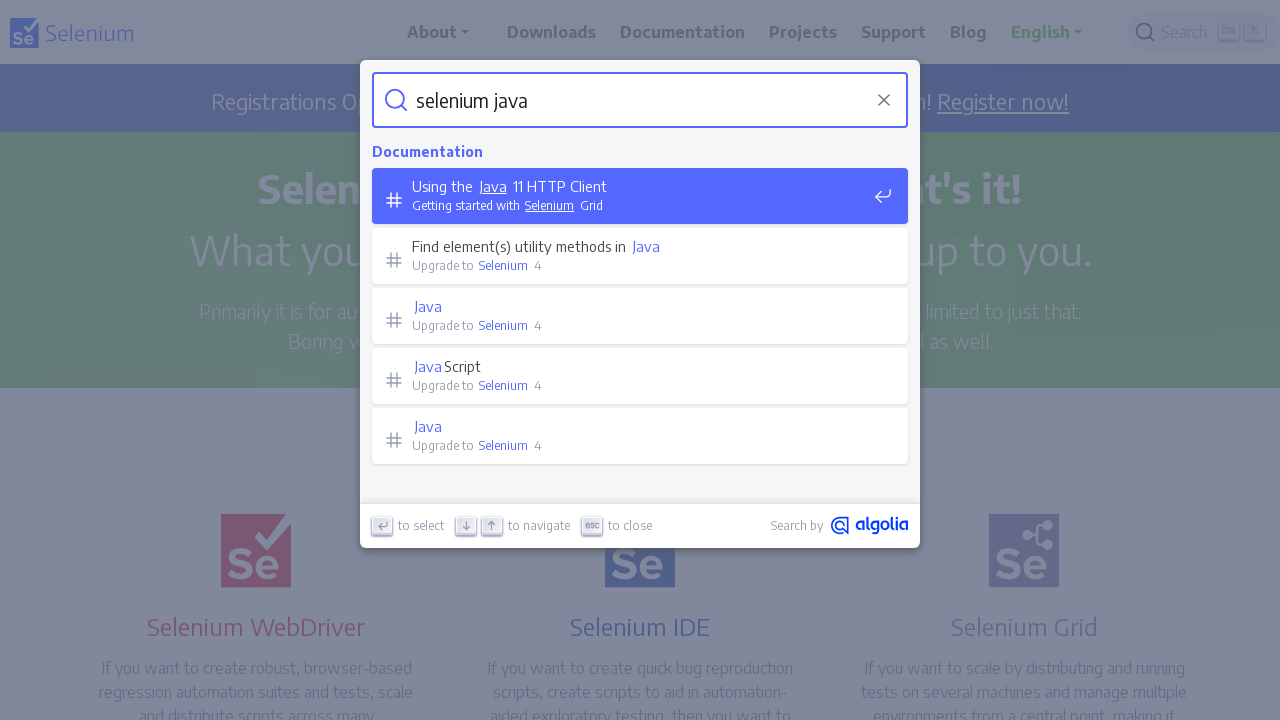